Tests JavaScript alert handling by clicking on three different alert buttons (simple alert, confirm dialog, and prompt dialog) and interacting with each appropriately

Starting URL: https://syntaxprojects.com/javascript-alert-box-demo.php

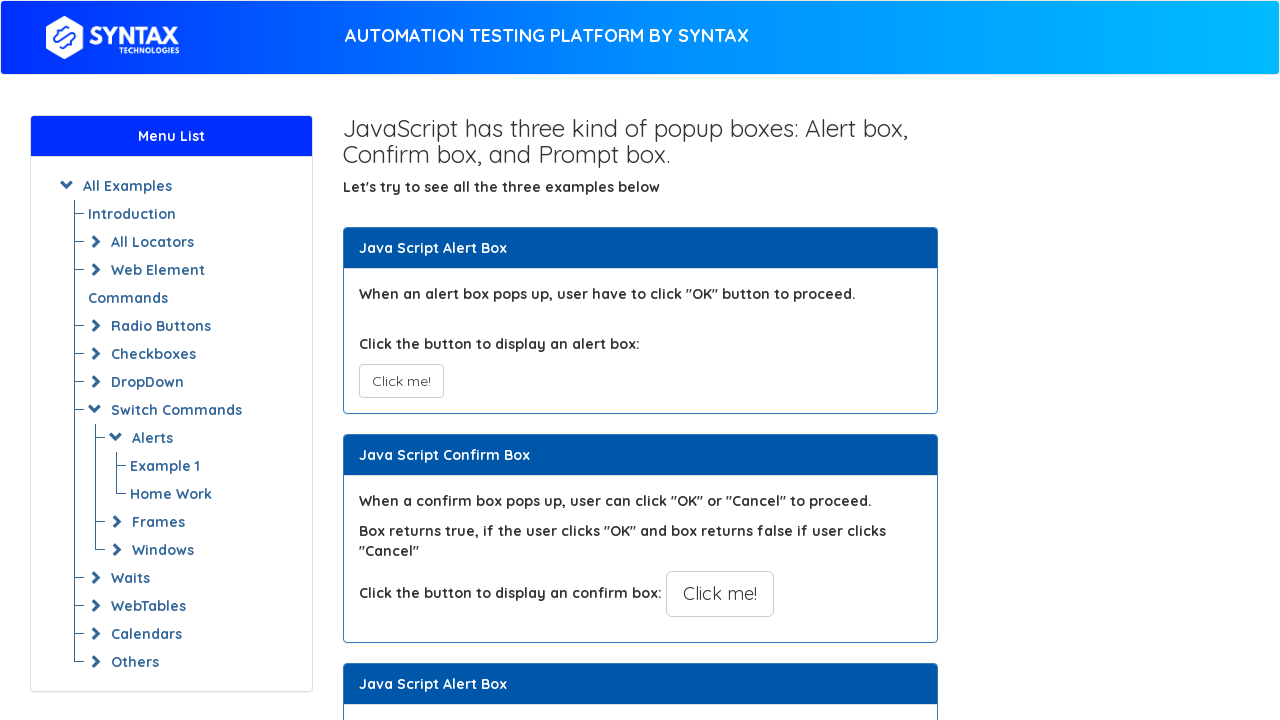

Clicked simple alert button at (401, 381) on button.btn.btn-default
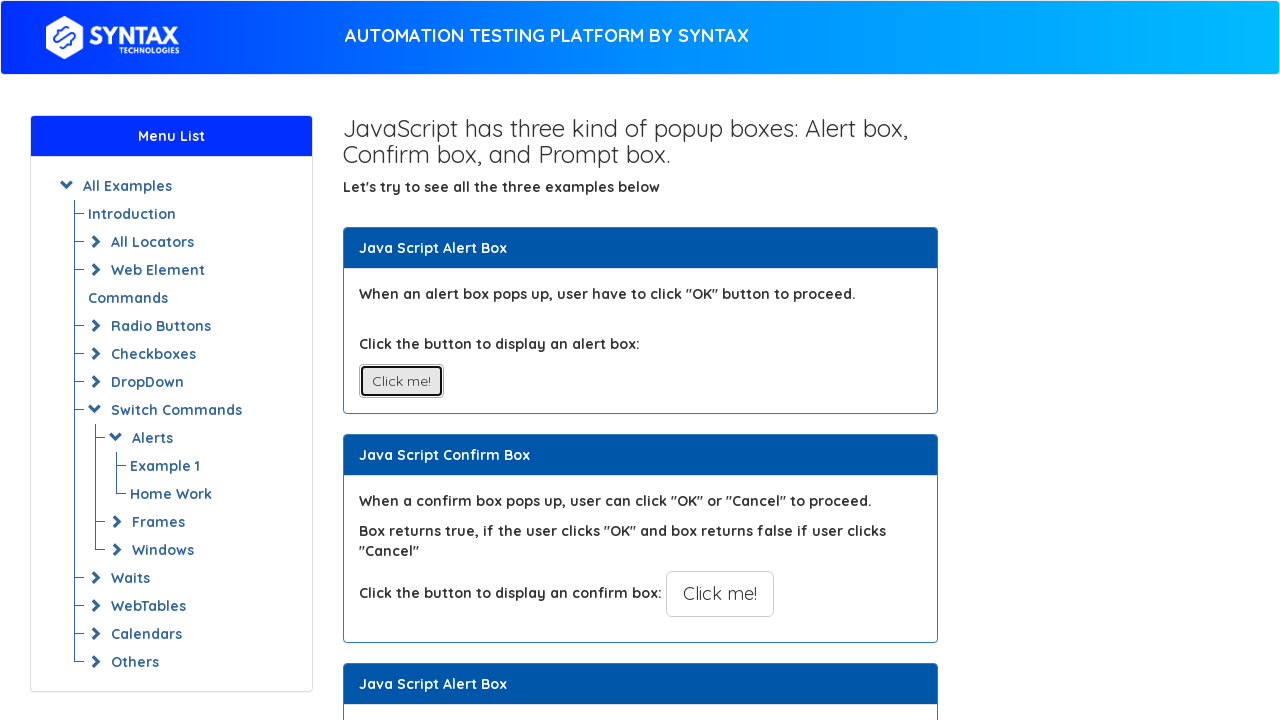

Set up dialog handler to accept simple alert
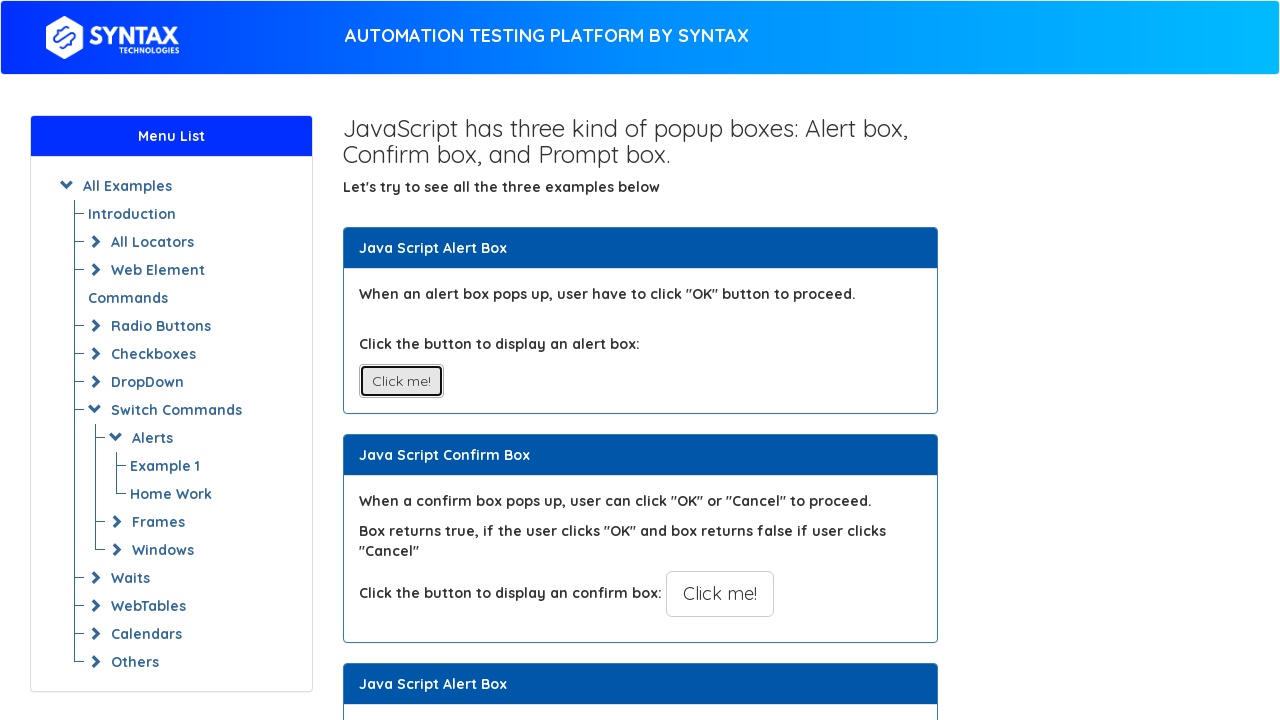

Clicked confirm alert button at (720, 594) on button[onclick='myConfirmFunction()']
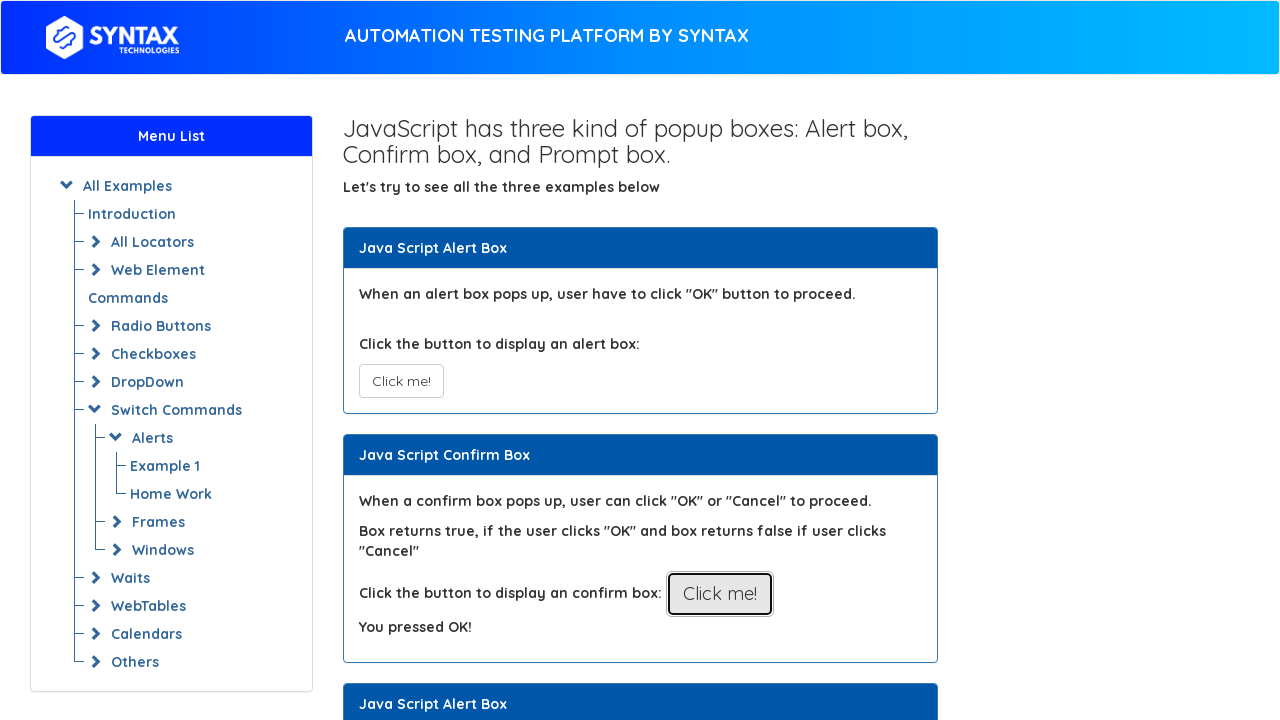

Set up dialog handler to dismiss confirm alert
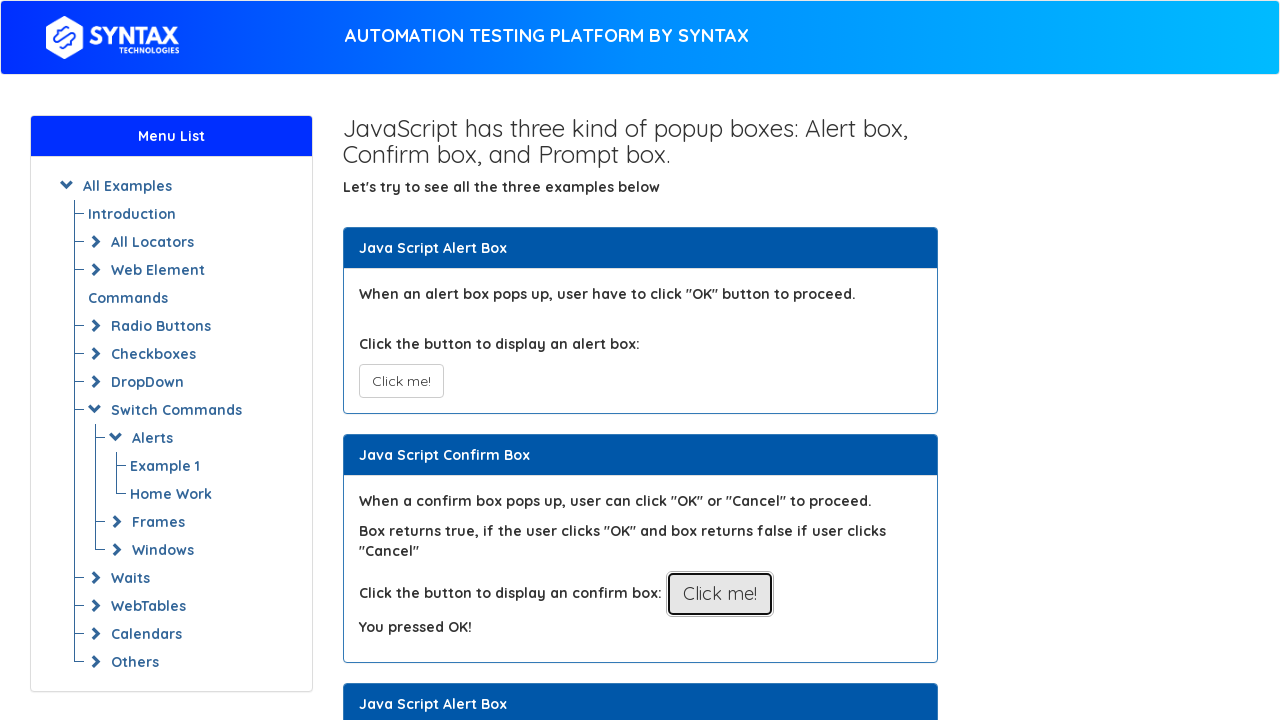

Clicked prompt alert button at (714, 360) on button[onclick='myPromptFunction()']
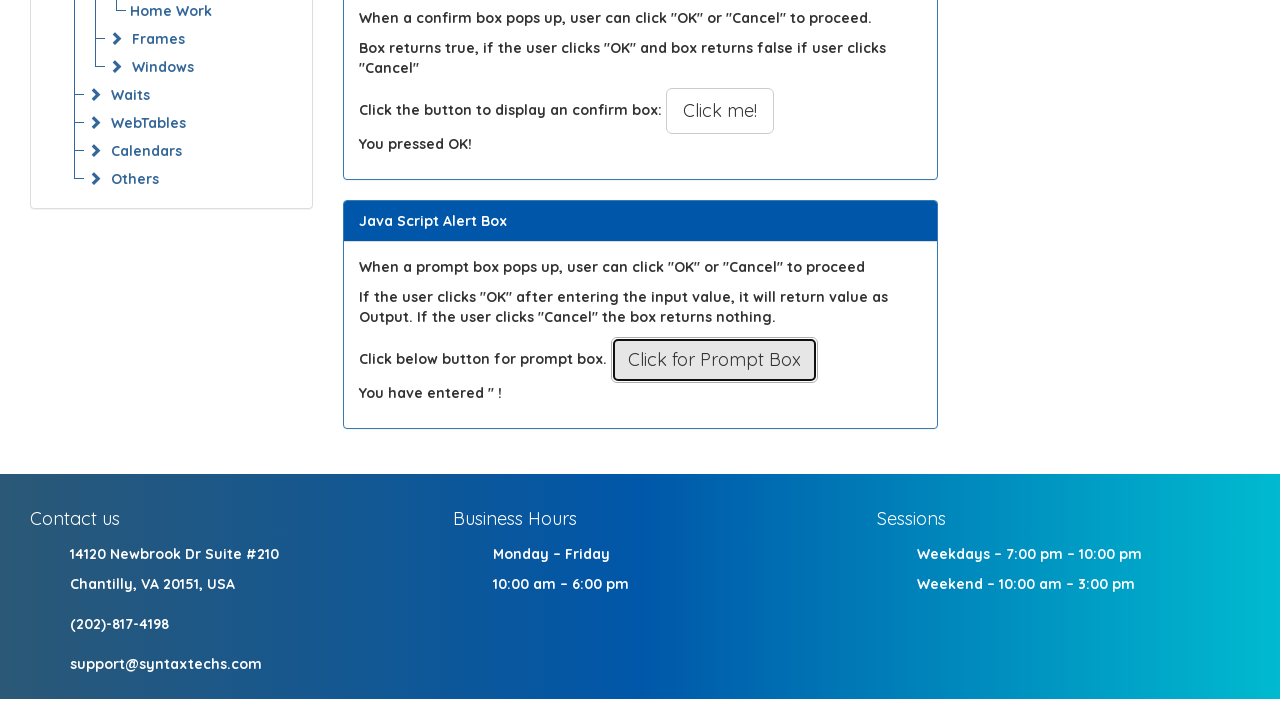

Set up dialog handler to accept prompt alert with text 'Sakir Sahin'
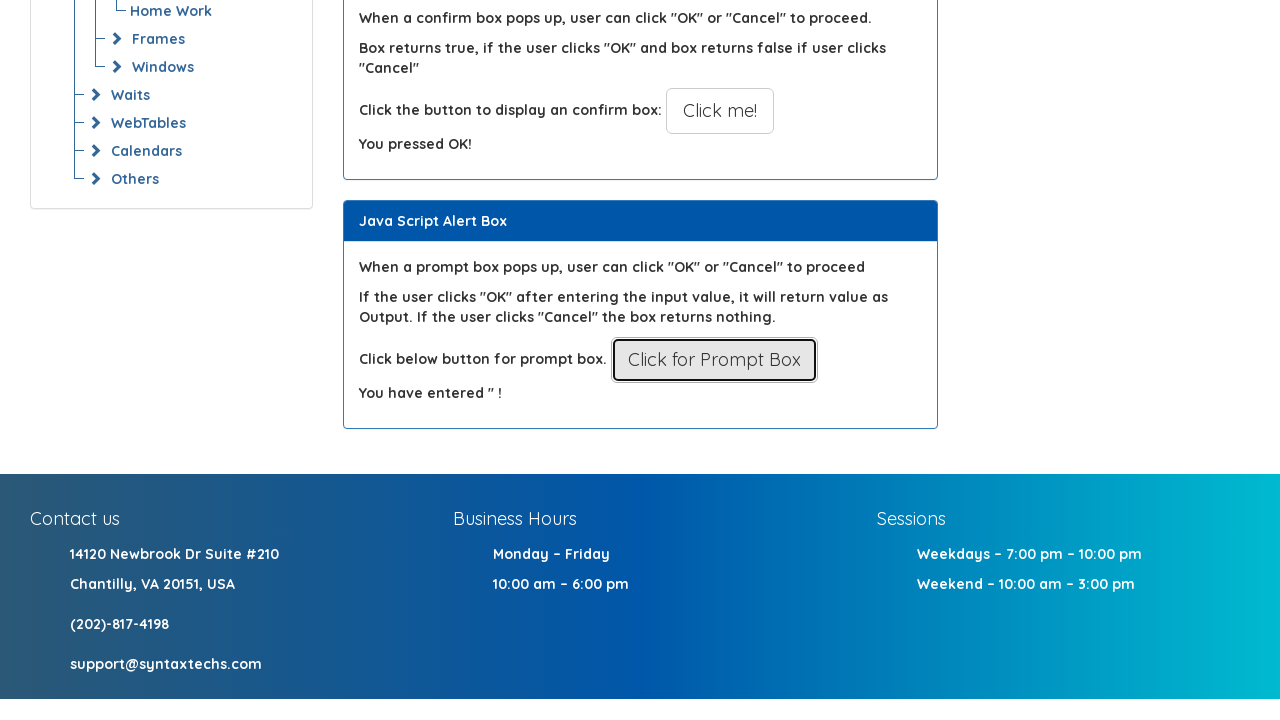

Waited for result to be displayed
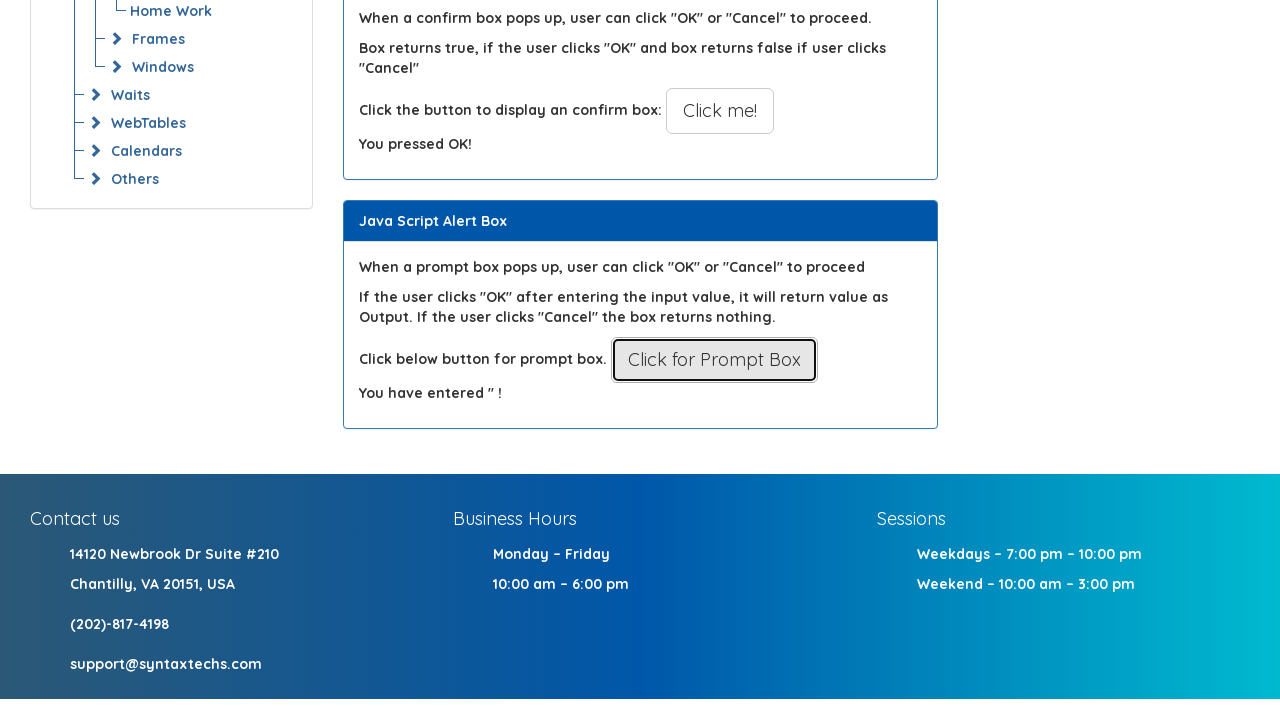

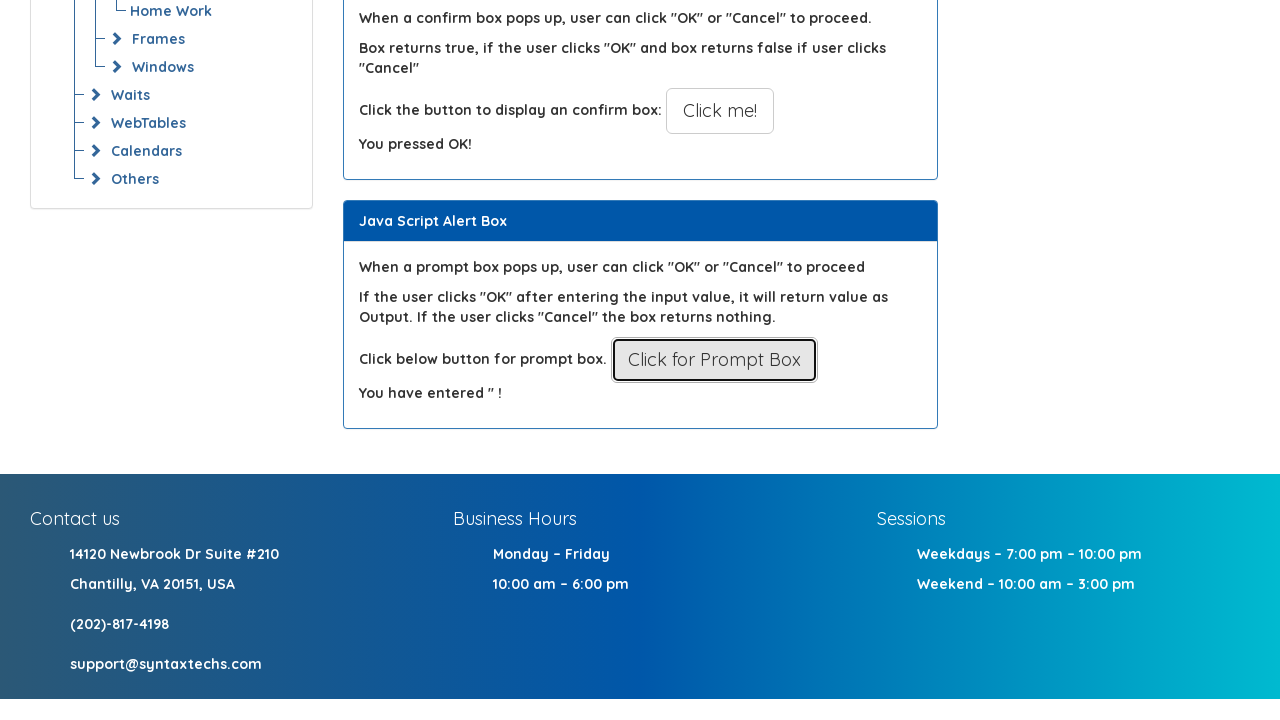